Navigates to SpiceJet website and attempts to set a departure date in the date picker field using JavaScript execution

Starting URL: https://www.spicejet.com/

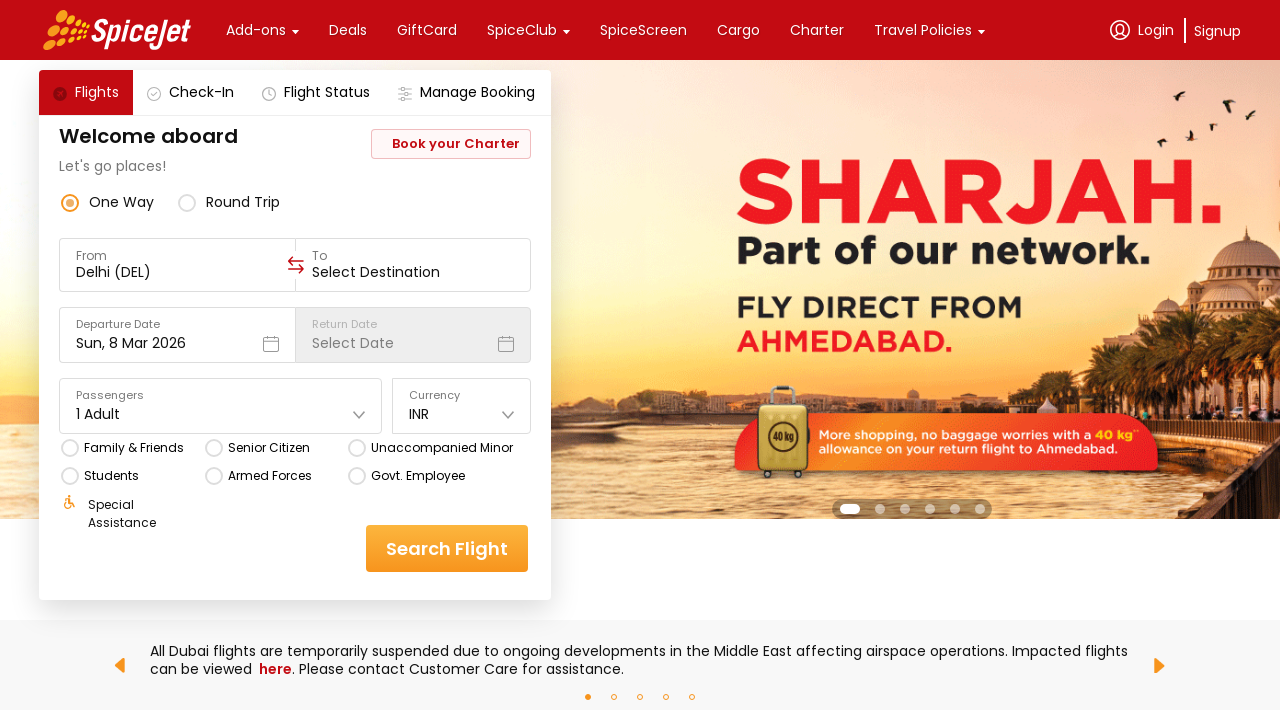

Date picker element became visible
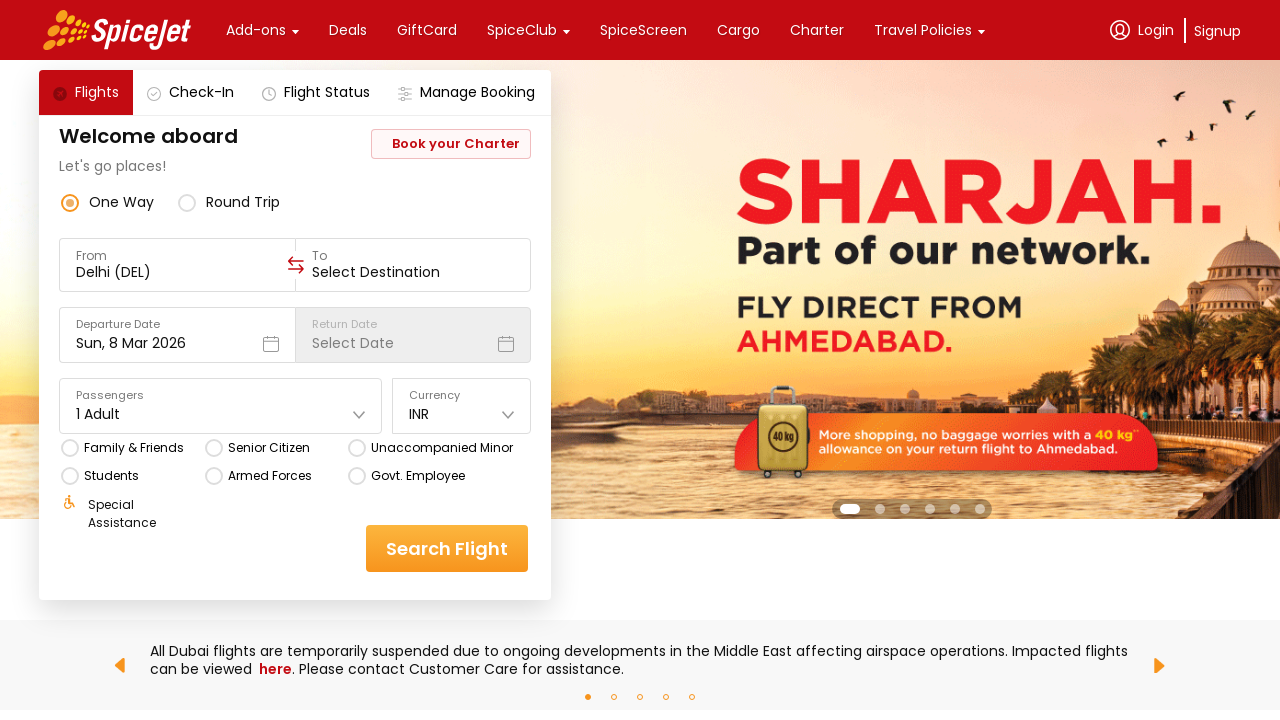

Set departure date to 'Fri, 15 Mar 2024' using JavaScript execution
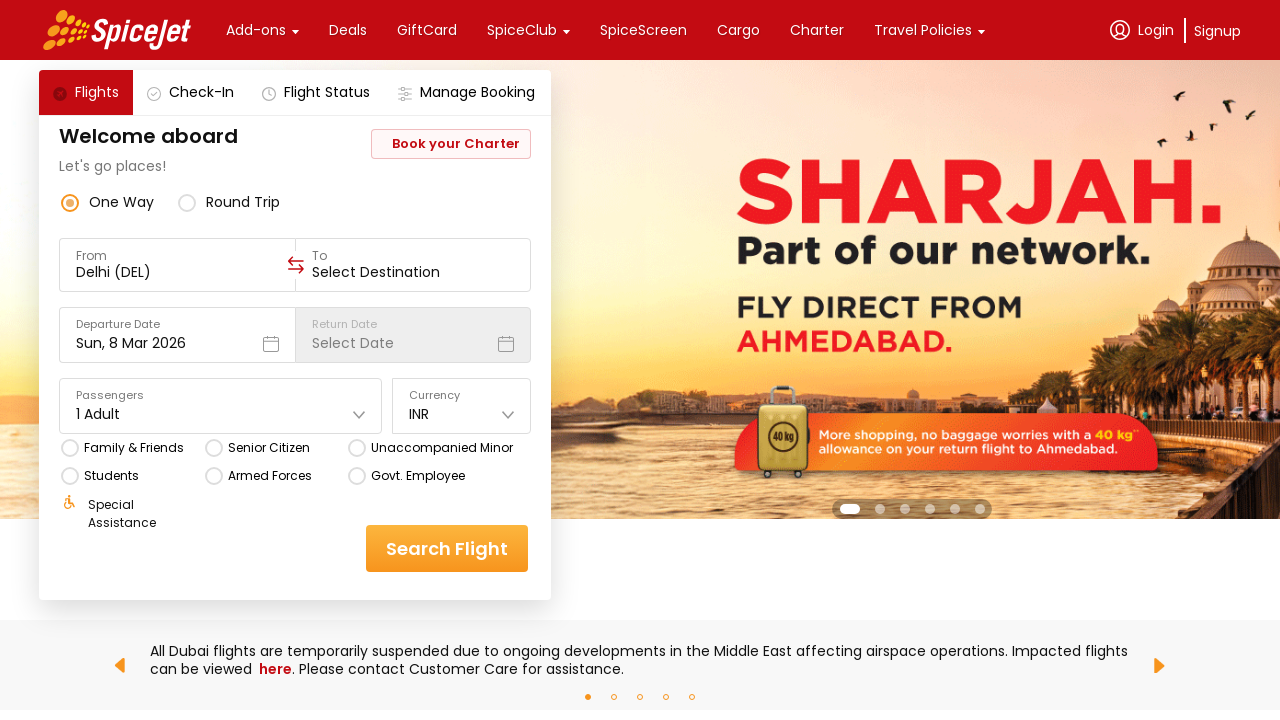

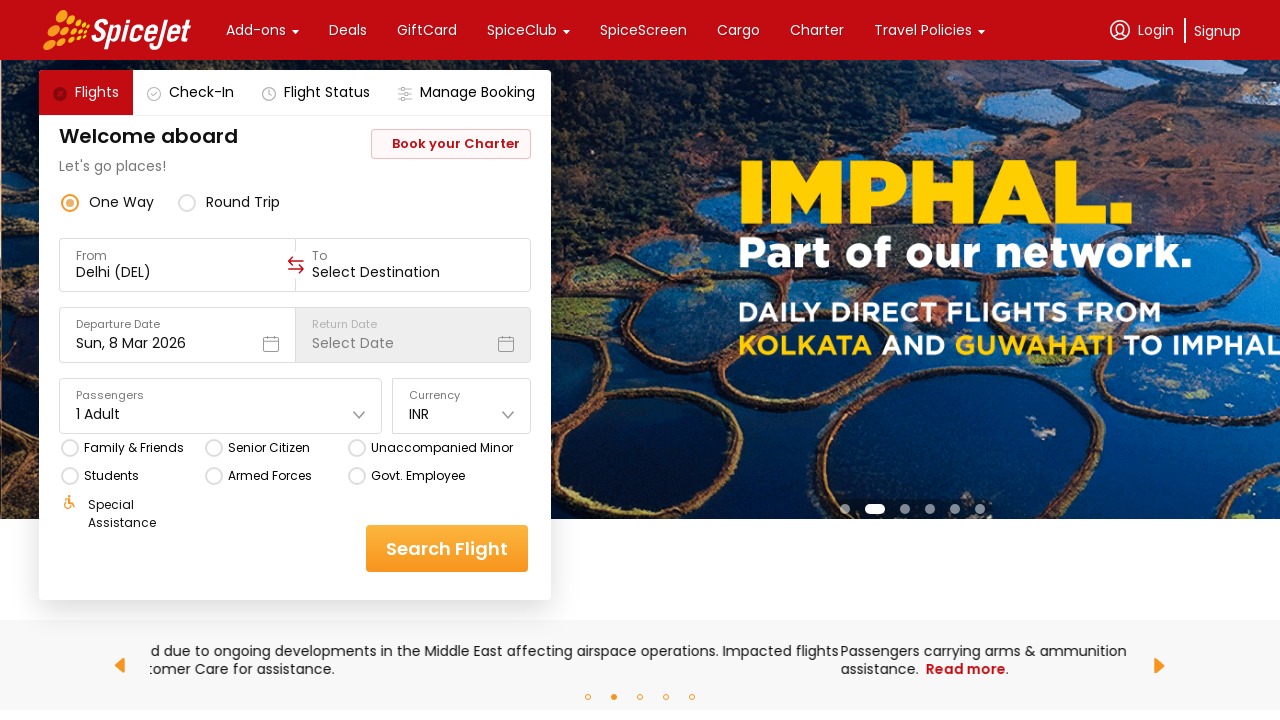